Tests hover functionality by navigating to the hovers page and hovering over each figure element to reveal hidden content.

Starting URL: http://the-internet.herokuapp.com

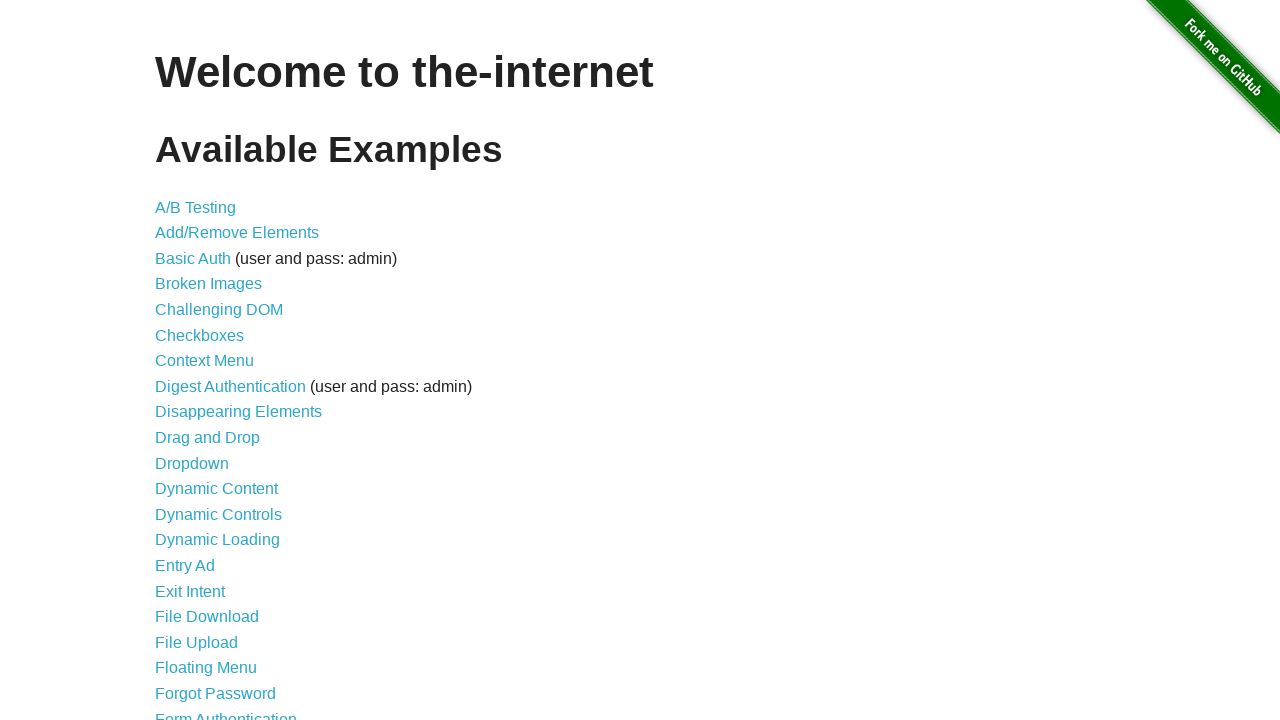

Clicked on the Hovers link at (180, 360) on a[href='/hovers']
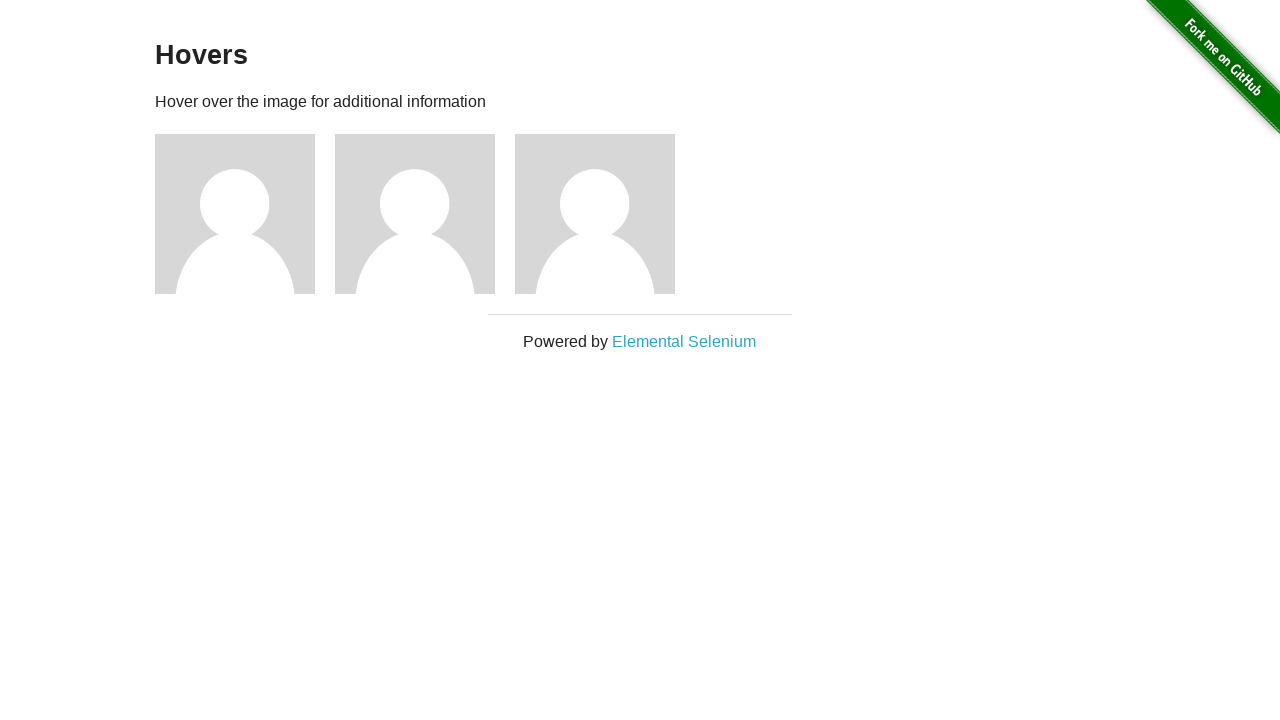

Figure elements loaded on hovers page
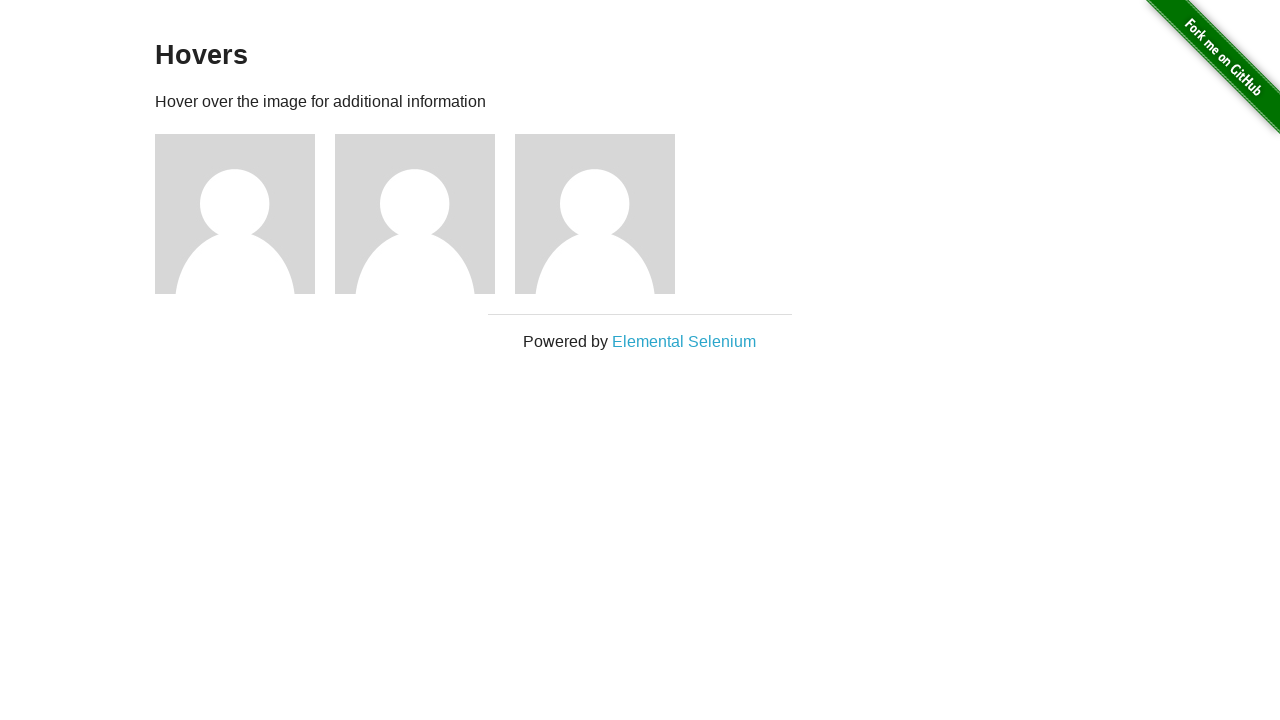

Hovered over figure element 1 at (245, 214) on div.figure >> nth=0
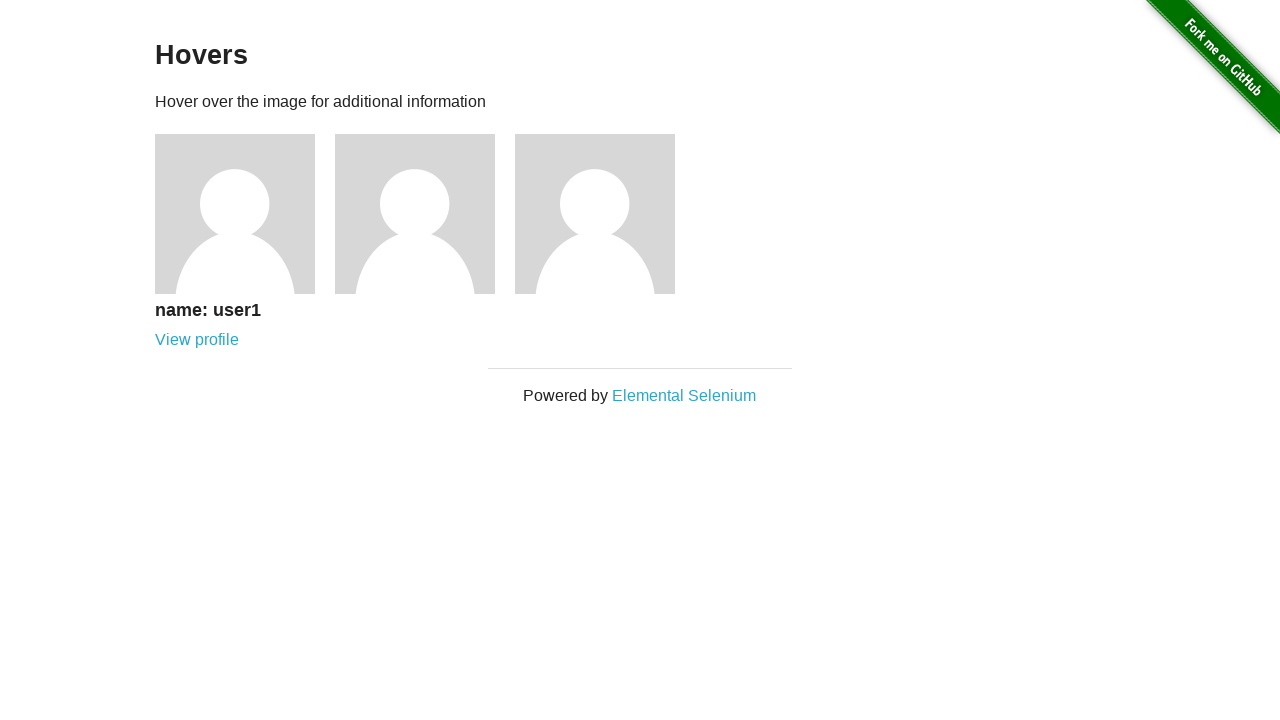

Hidden content revealed for figure element 1
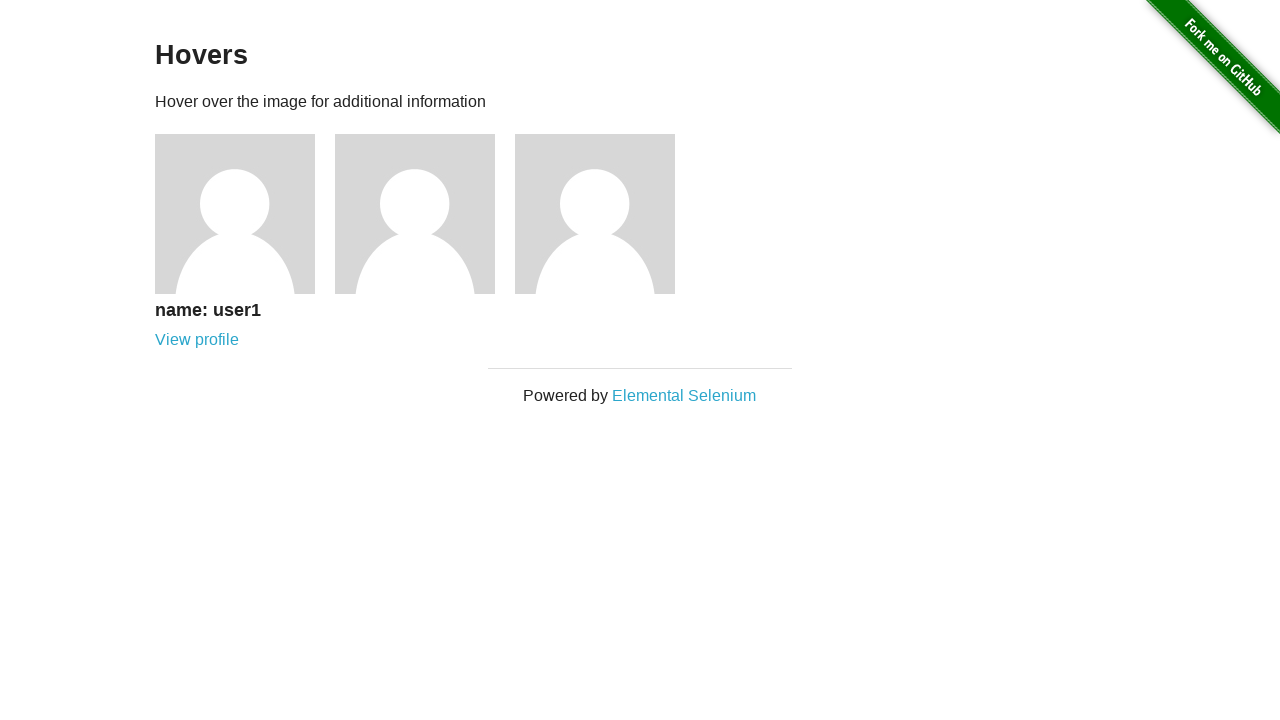

Hovered over figure element 2 at (425, 214) on div.figure >> nth=1
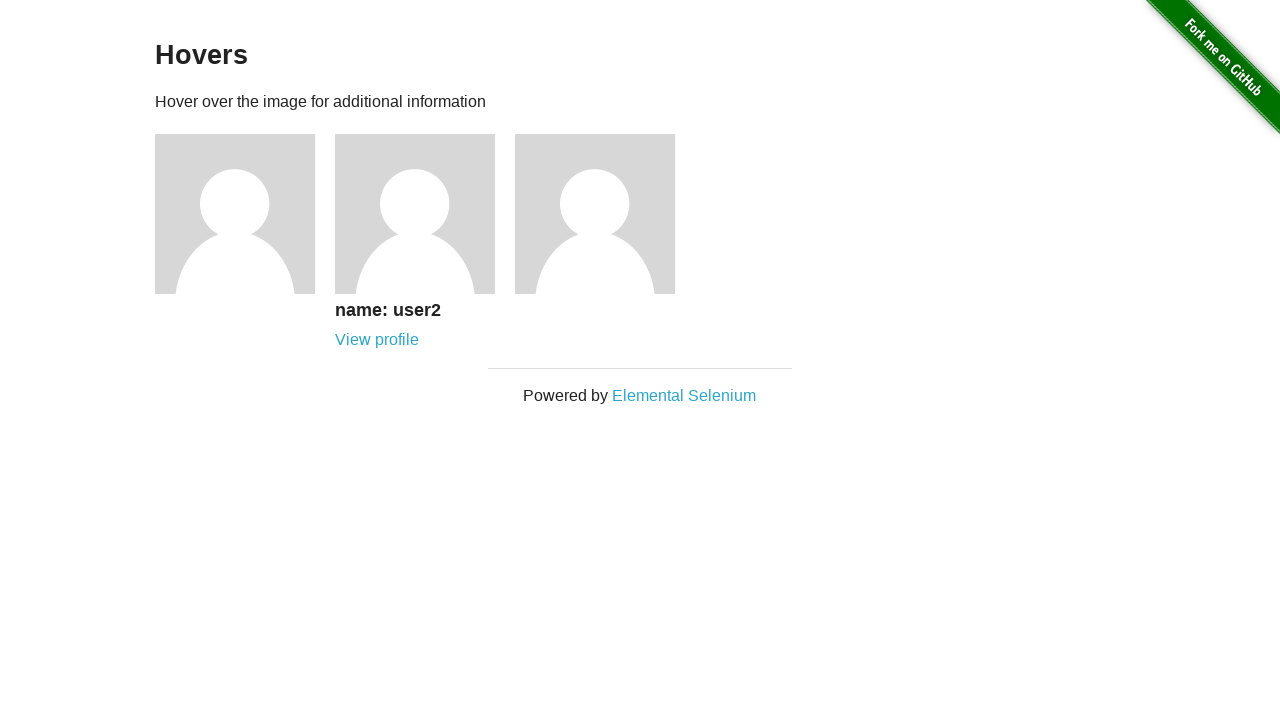

Hidden content revealed for figure element 2
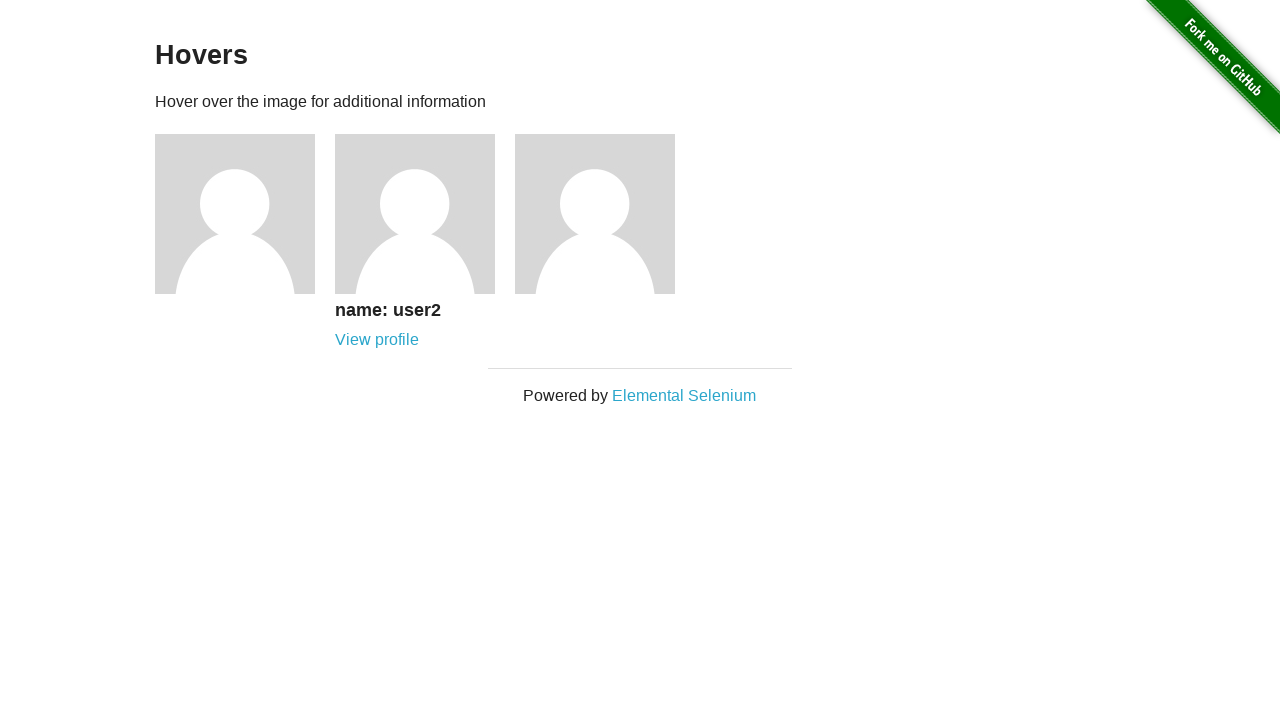

Hovered over figure element 3 at (605, 214) on div.figure >> nth=2
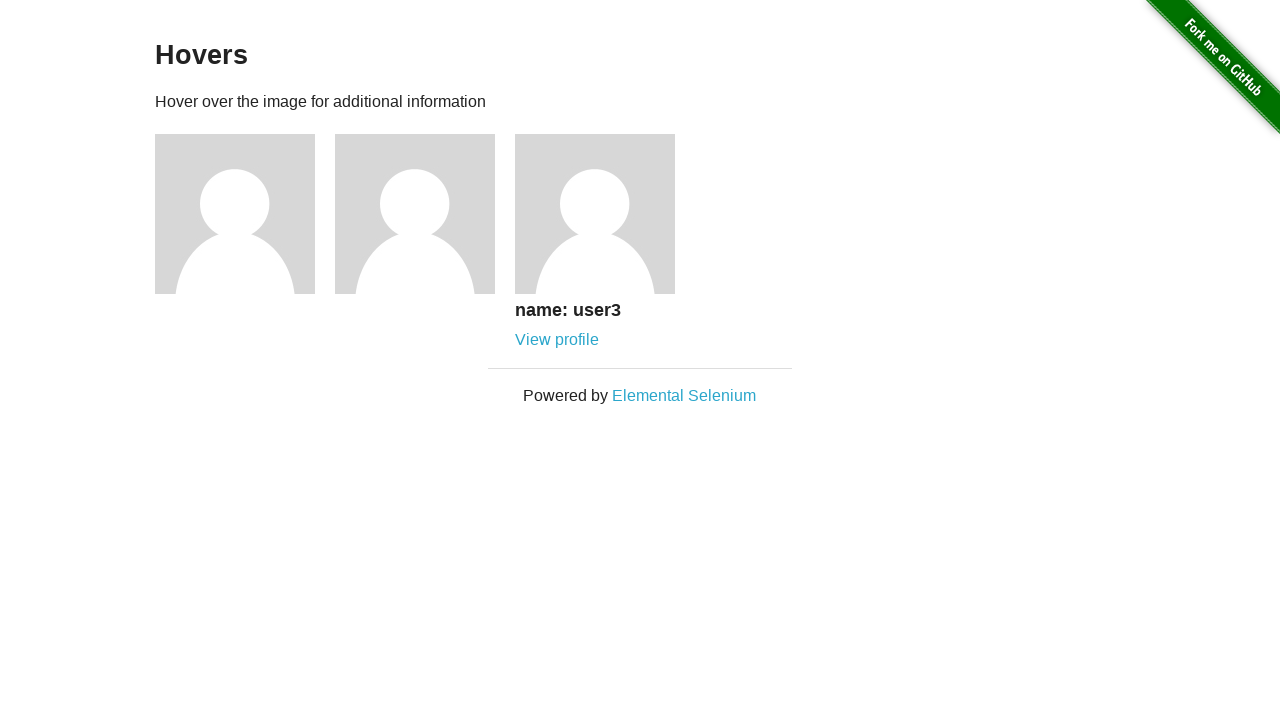

Hidden content revealed for figure element 3
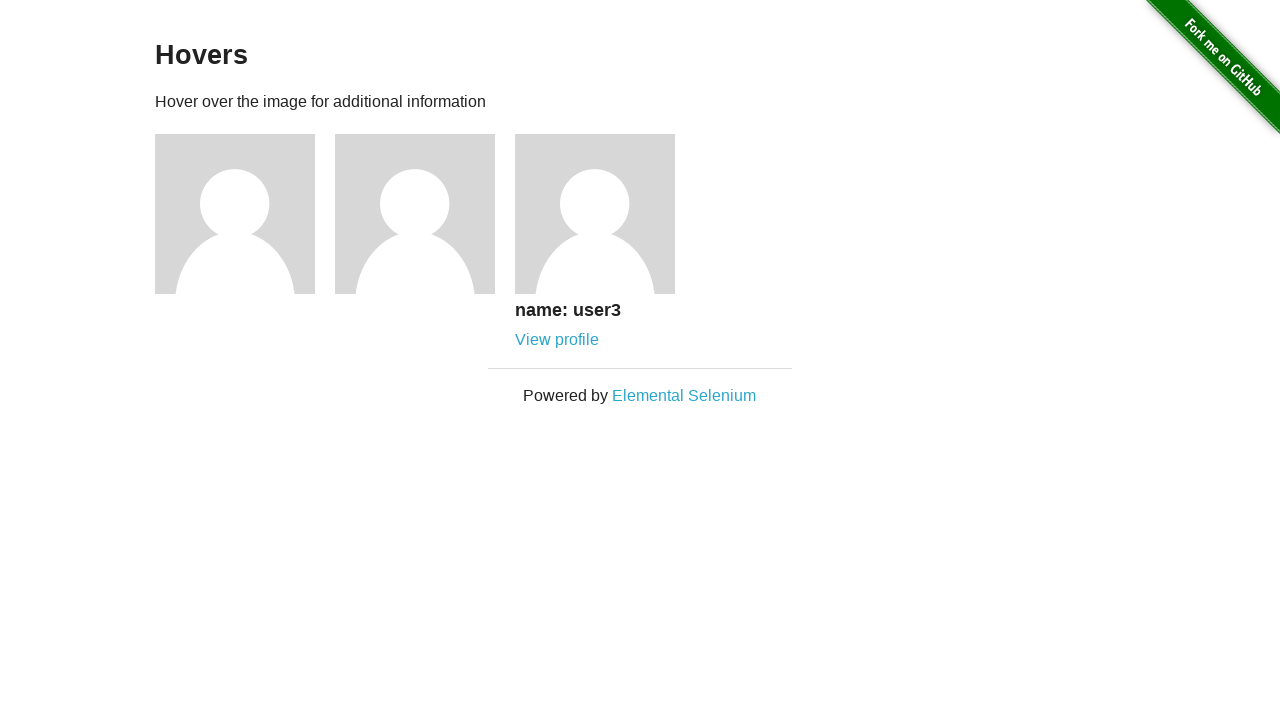

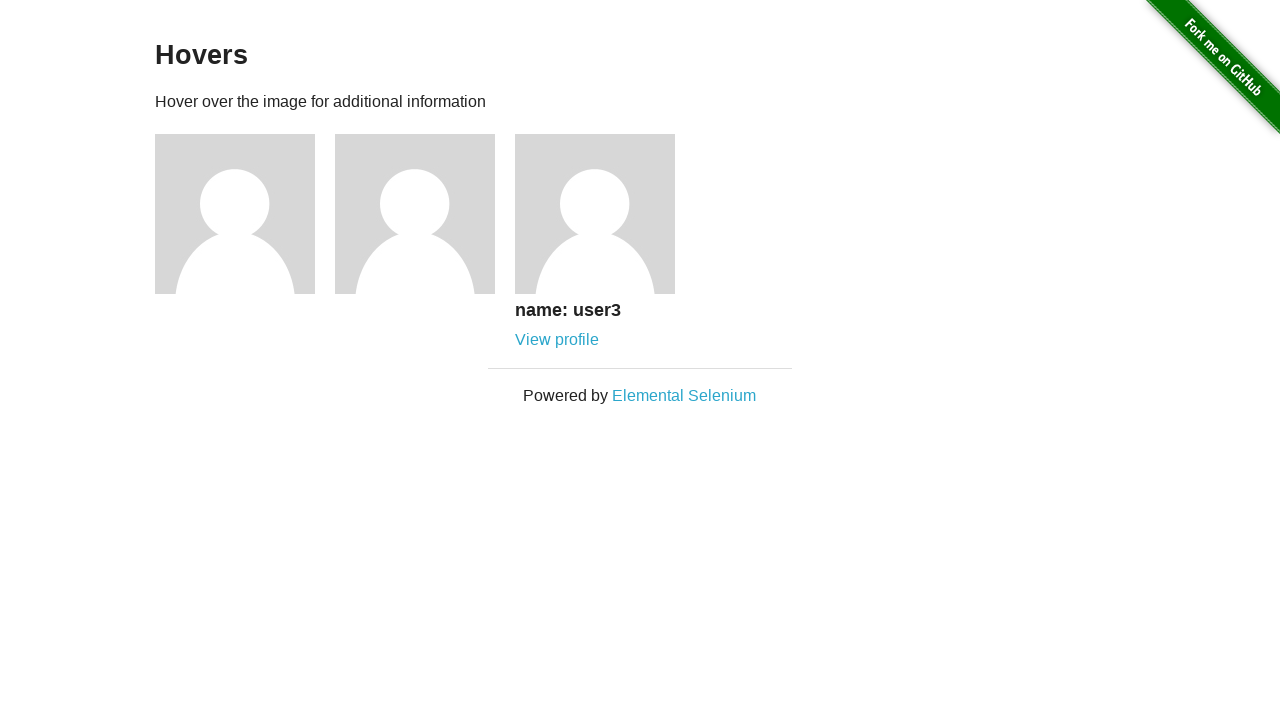